Tests dynamic controls by clicking the enable button, waiting for the input field to become enabled, typing text into it, clearing it, then navigating to the drag and drop page to verify column alignment.

Starting URL: https://the-internet.herokuapp.com/dynamic_controls

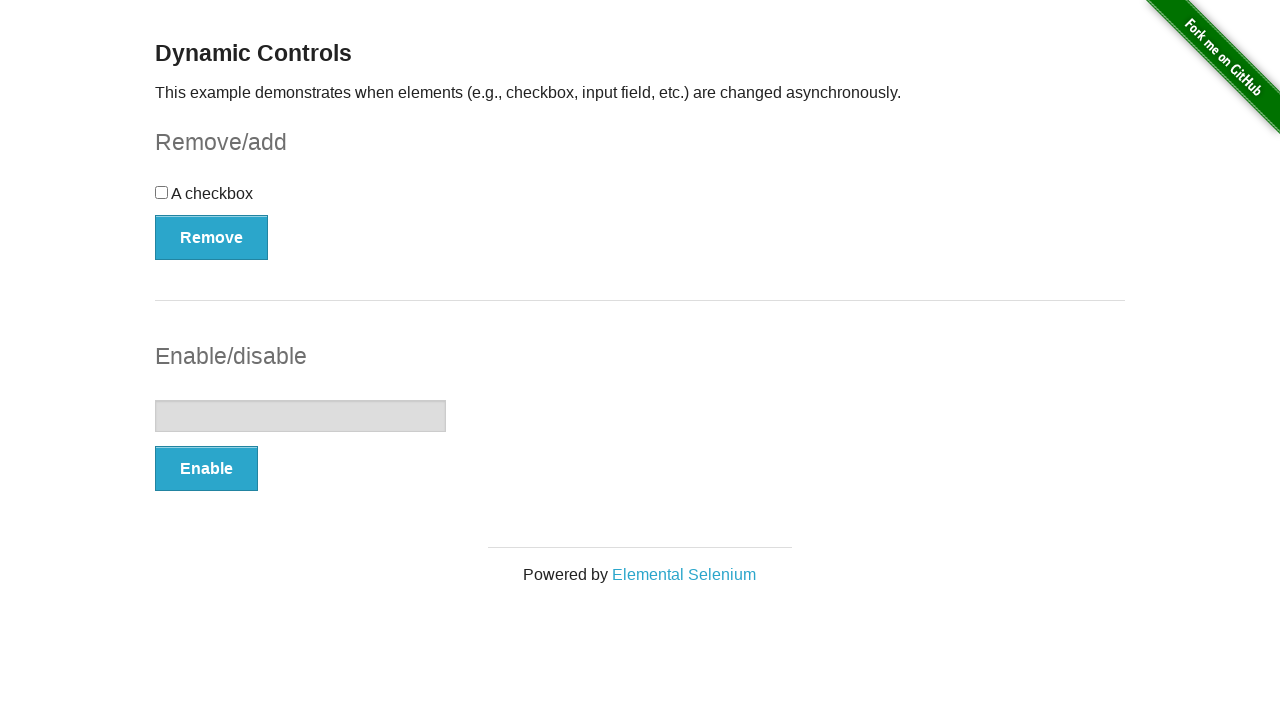

Clicked Enable button to enable input field at (206, 469) on xpath=//button[@onclick='swapInput()']
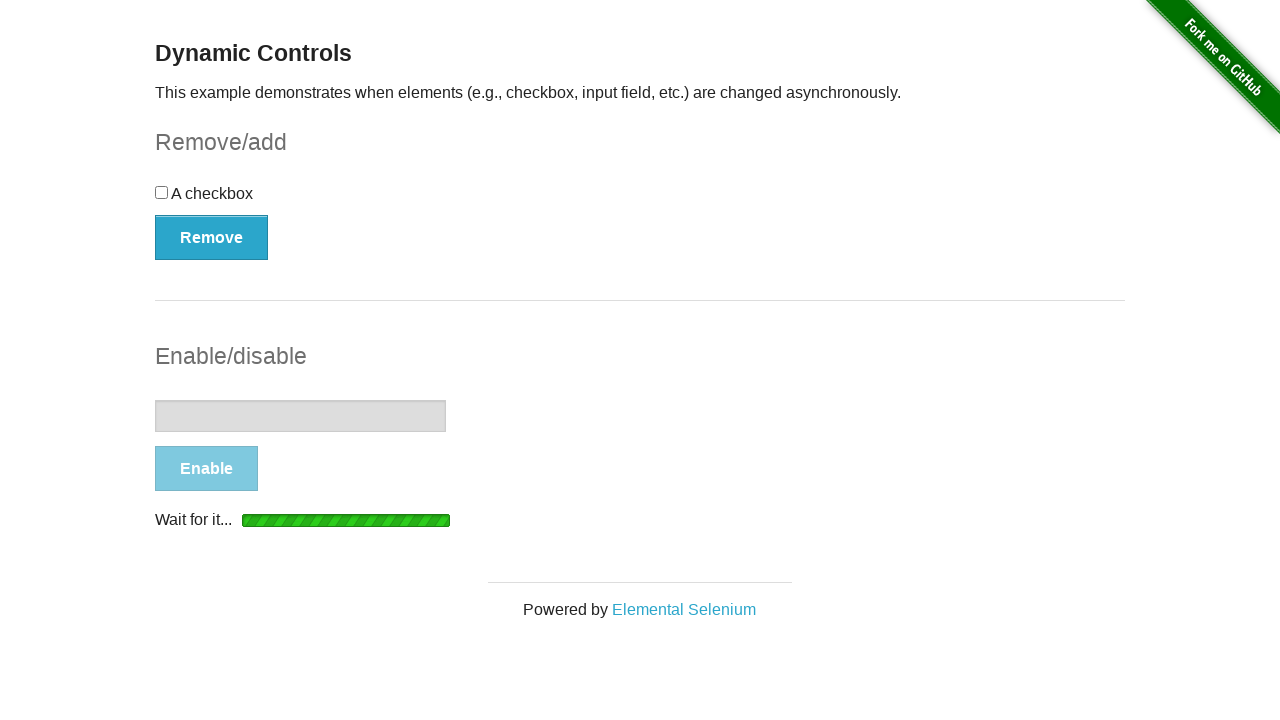

Waited for 'It's enabled!' message to appear
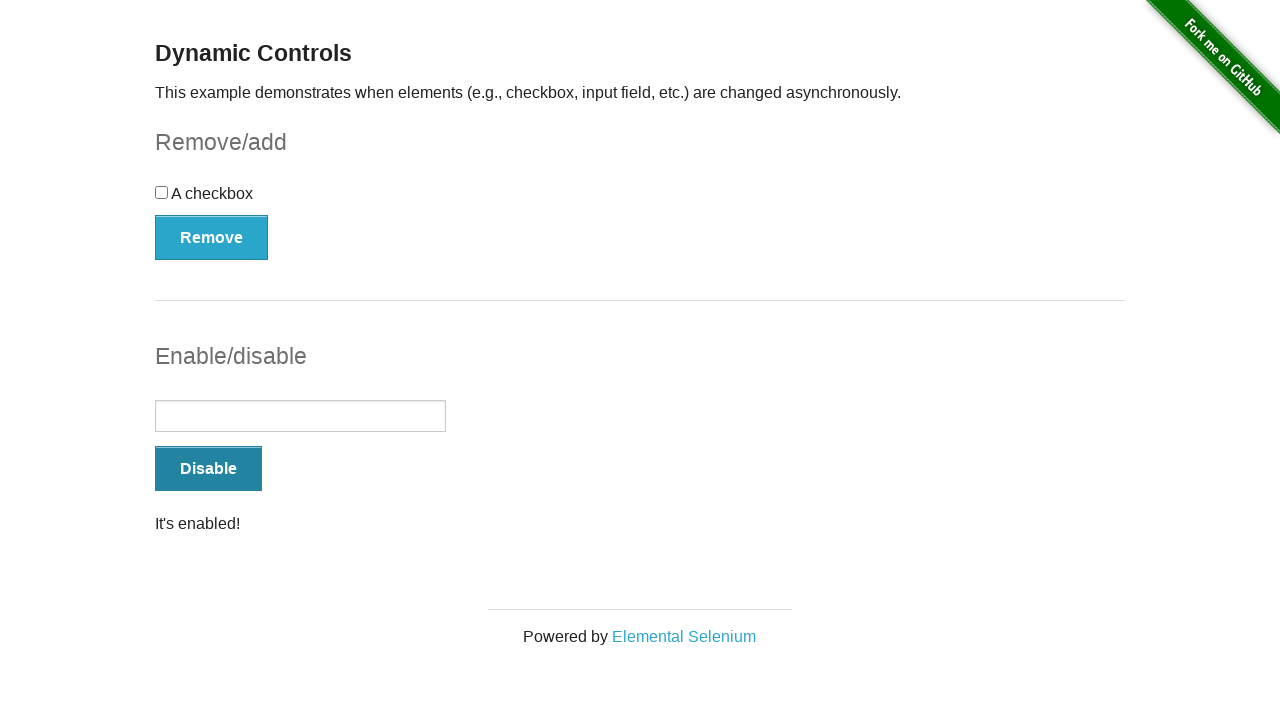

Verified button text changed to 'Disable'
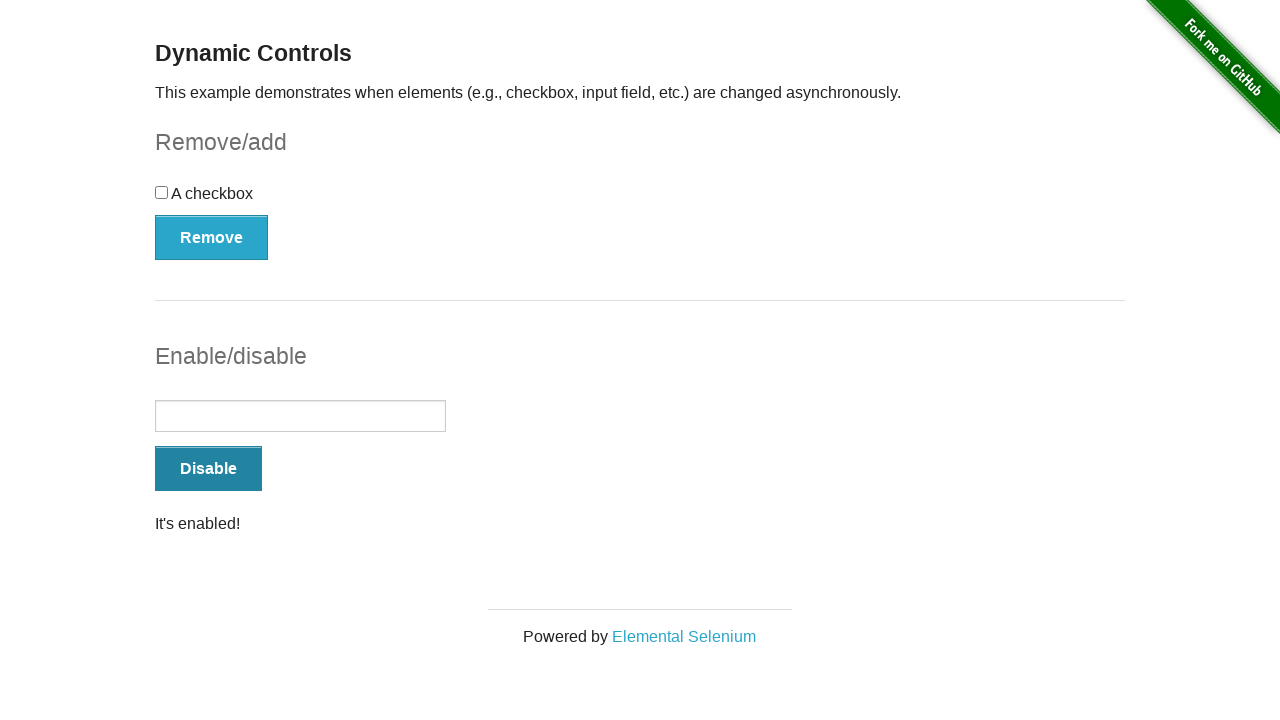

Typed 'Bootcamp' into the enabled input field on input[type='text']
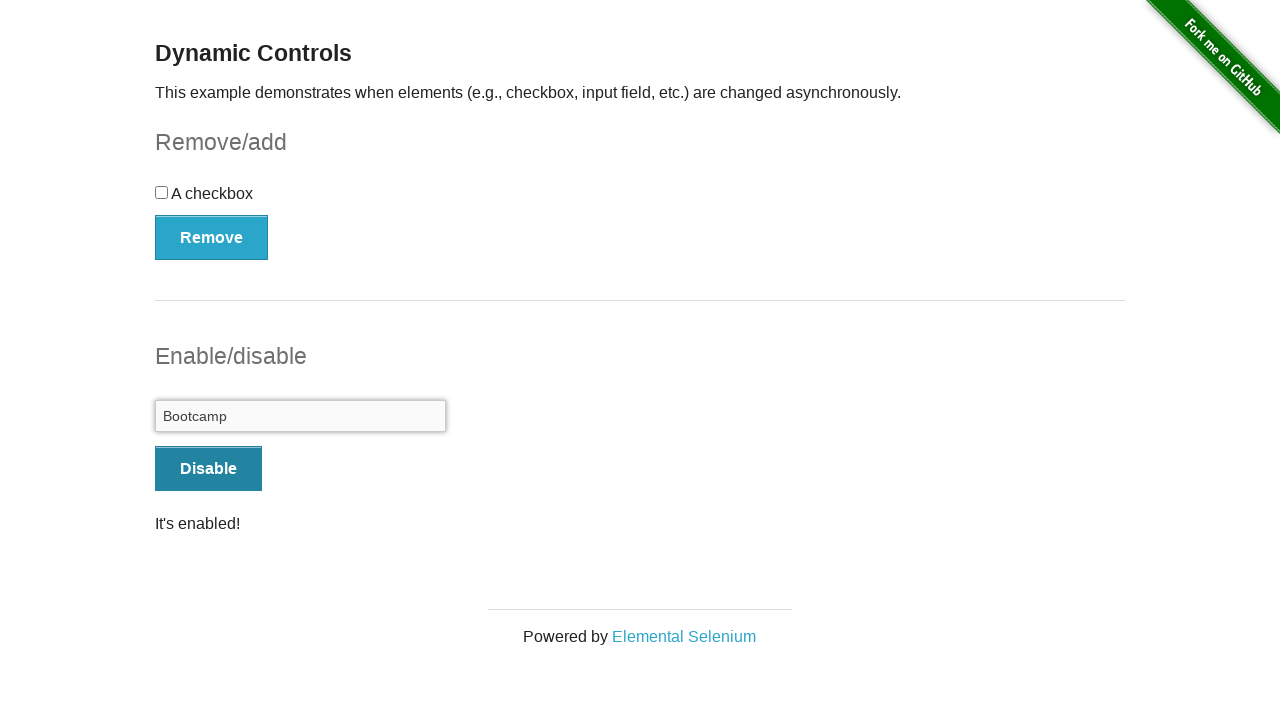

Cleared the input field on input[type='text']
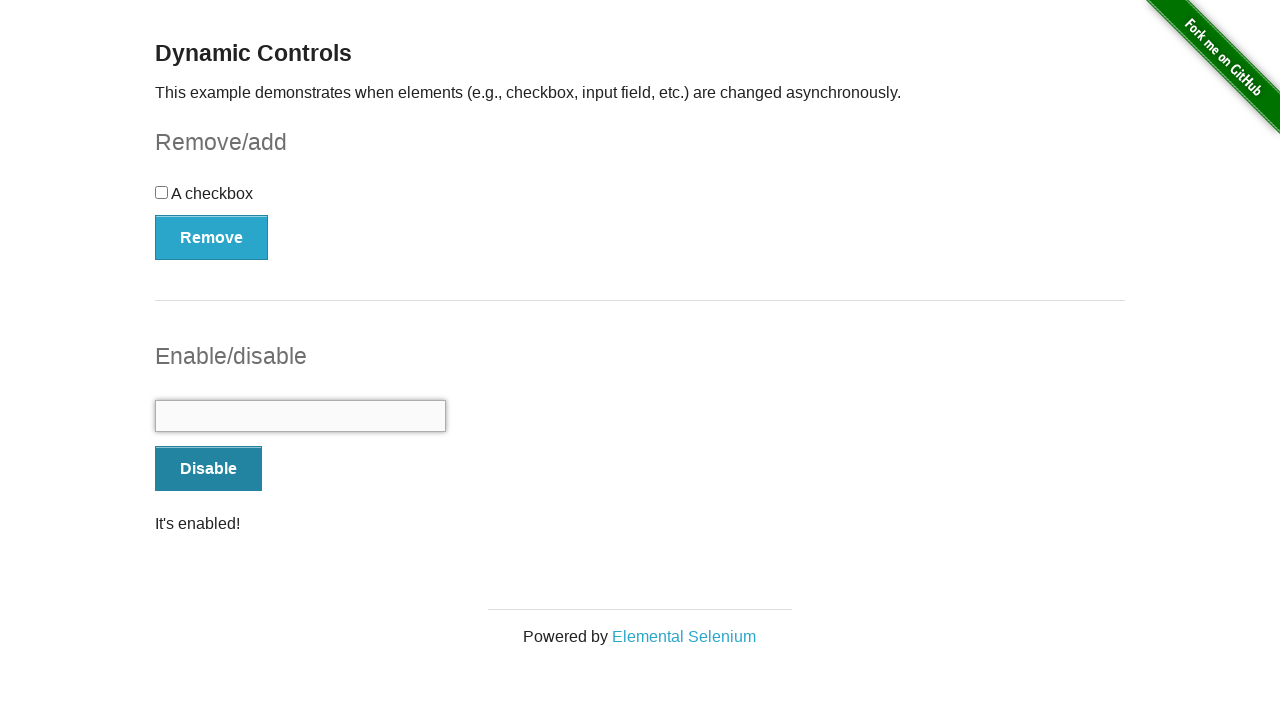

Navigated to drag and drop page
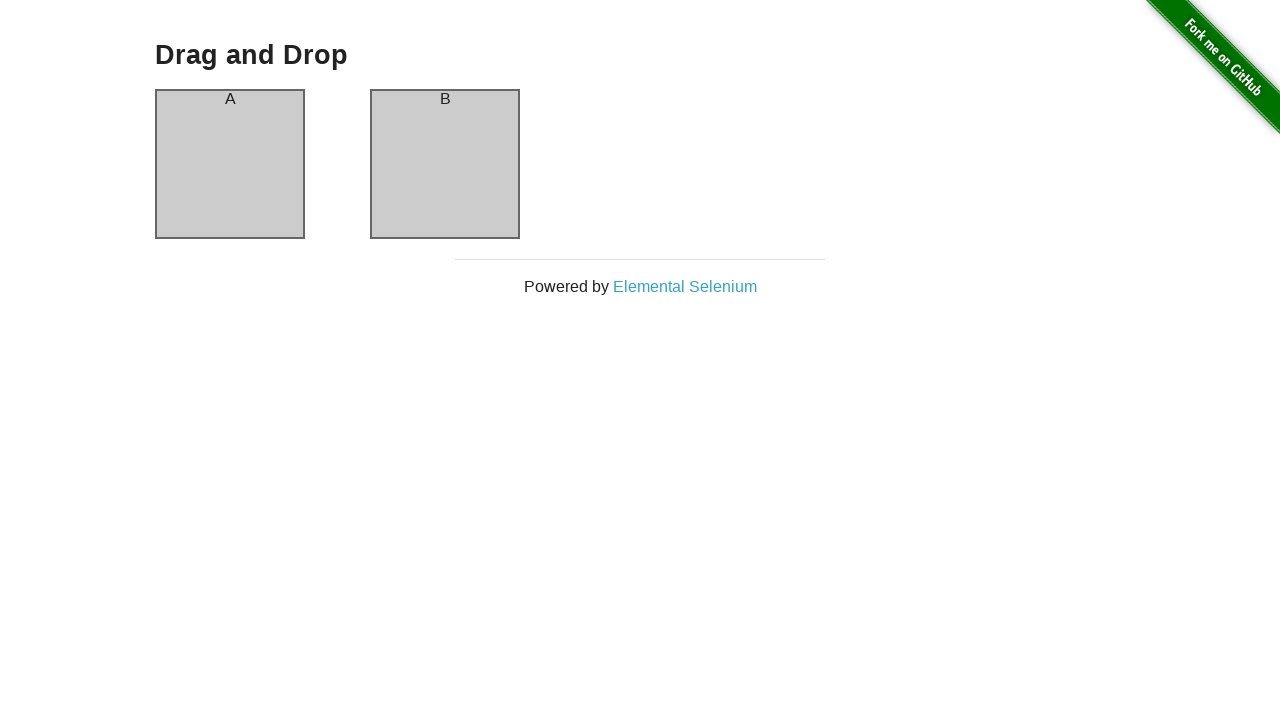

Waited for column-a to be visible
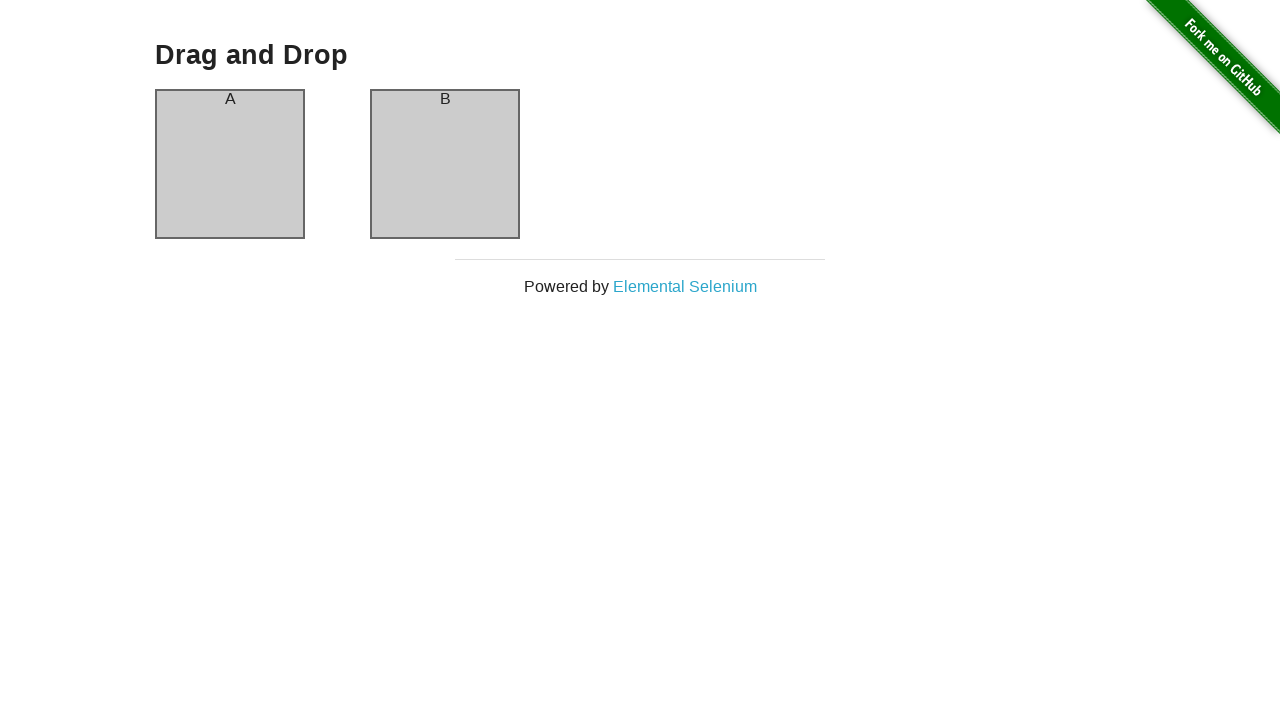

Waited for column-b to be visible and verified column alignment
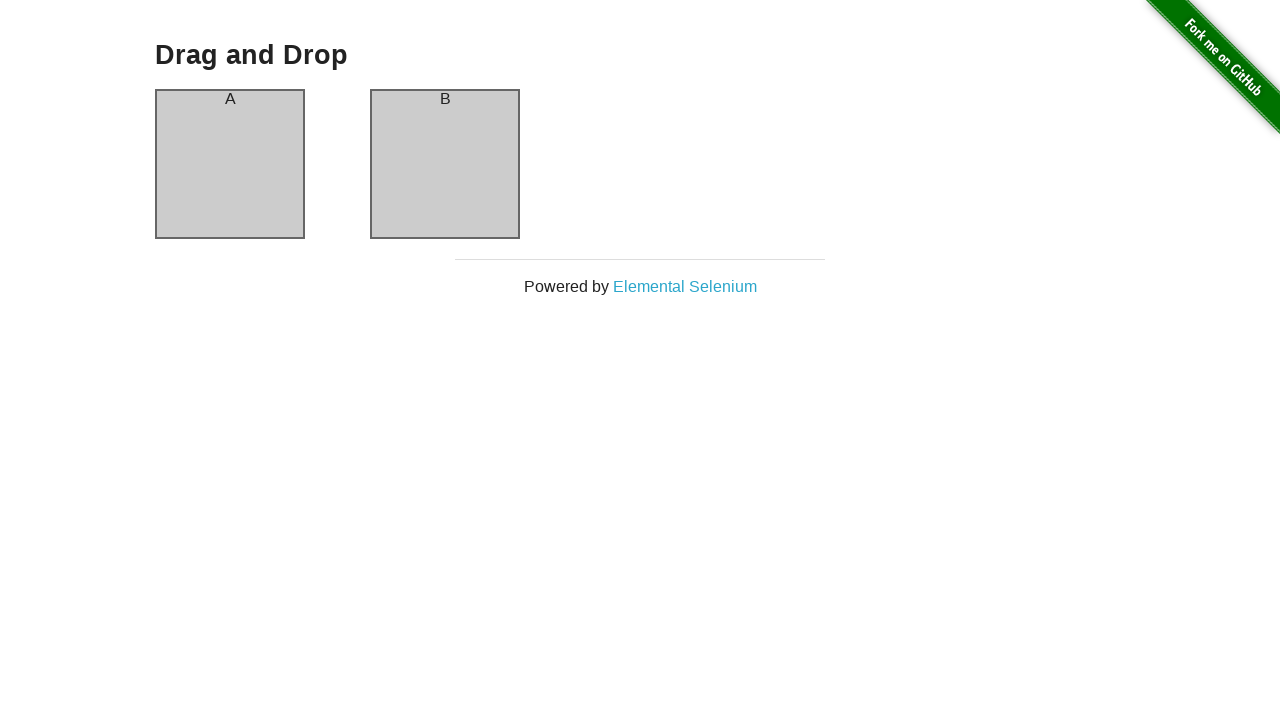

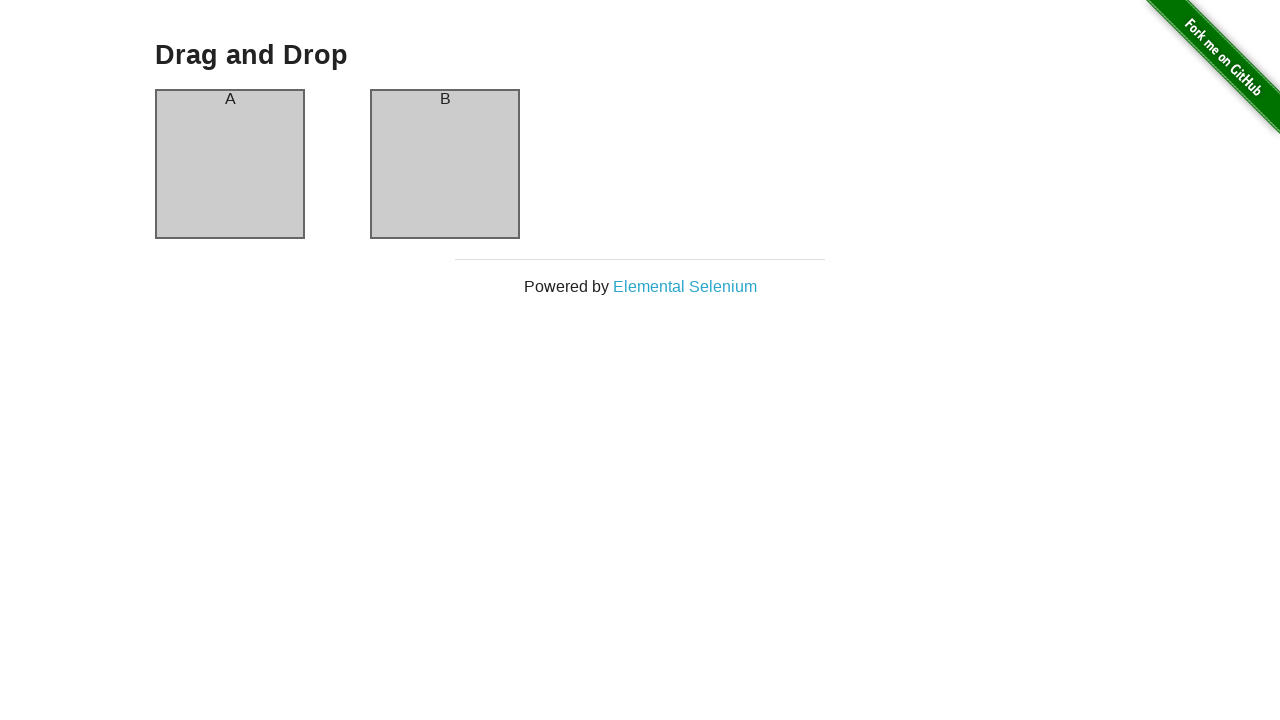